Tests dynamic controls functionality by clicking the "Remove" button and verifying the confirmation message appears

Starting URL: https://practice.cydeo.com/dynamic_controls

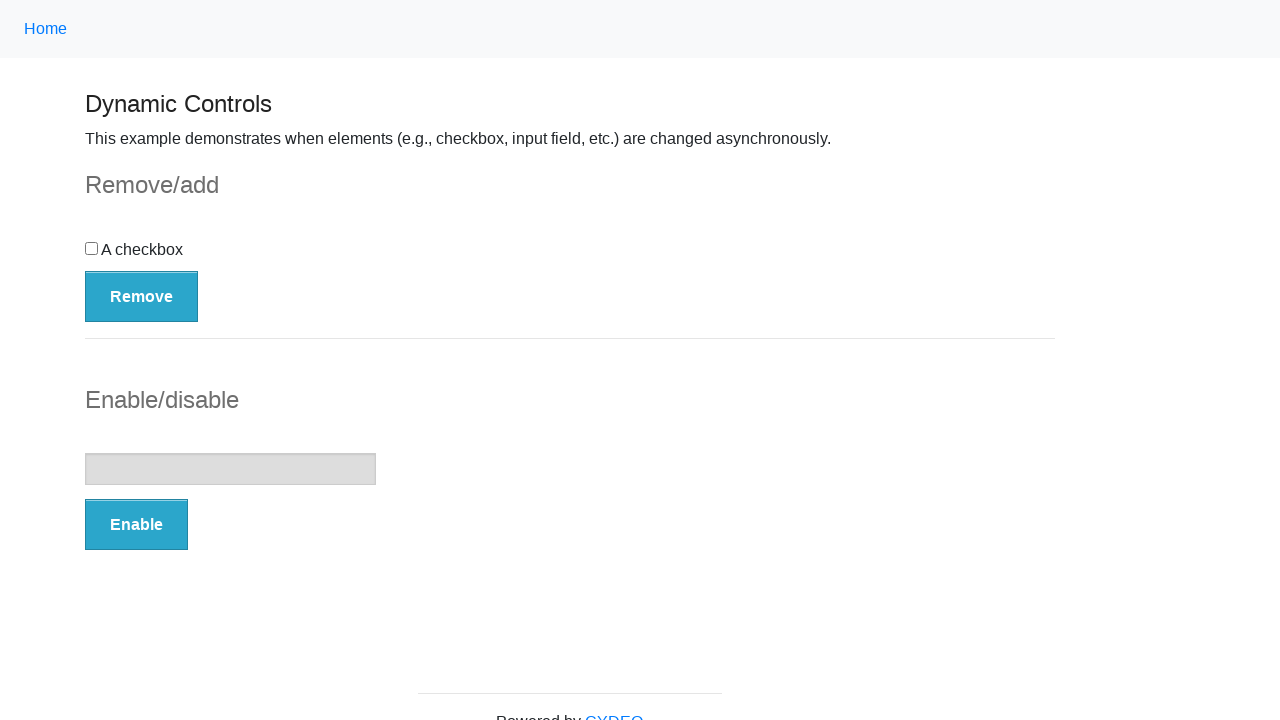

Navigated to dynamic controls practice page
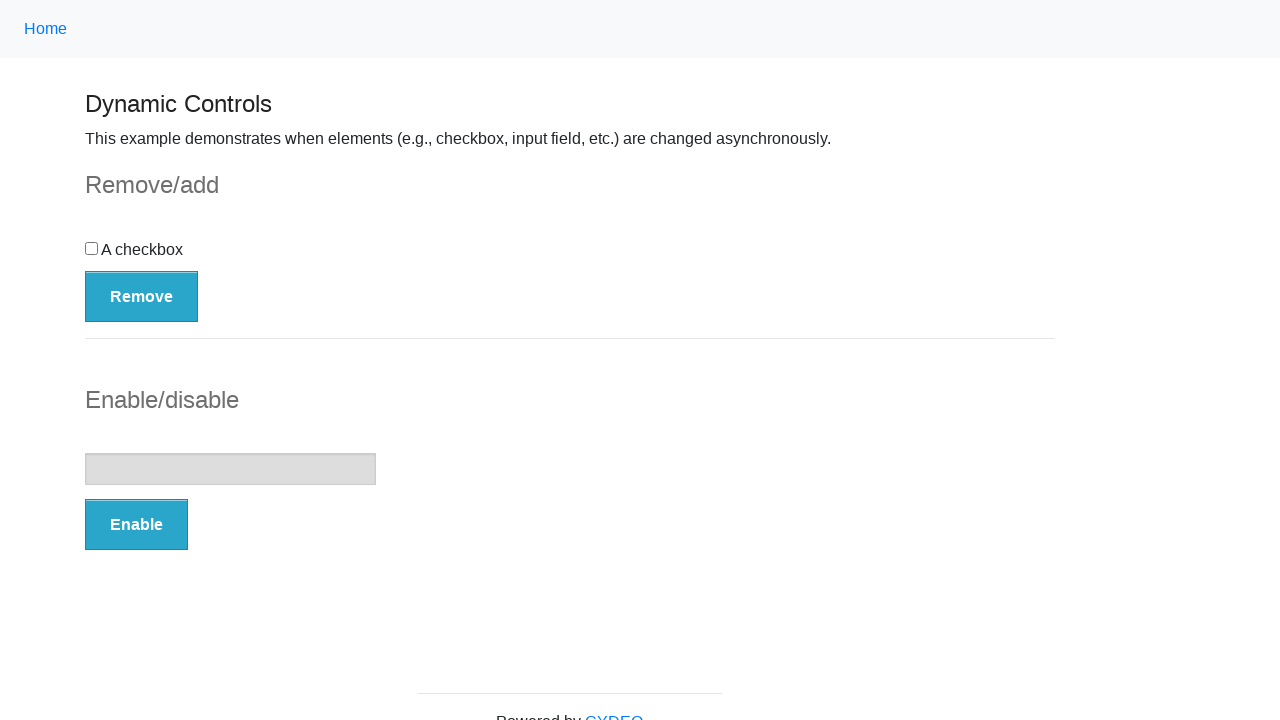

Clicked the Remove button at (142, 296) on xpath=//button[.='Remove']
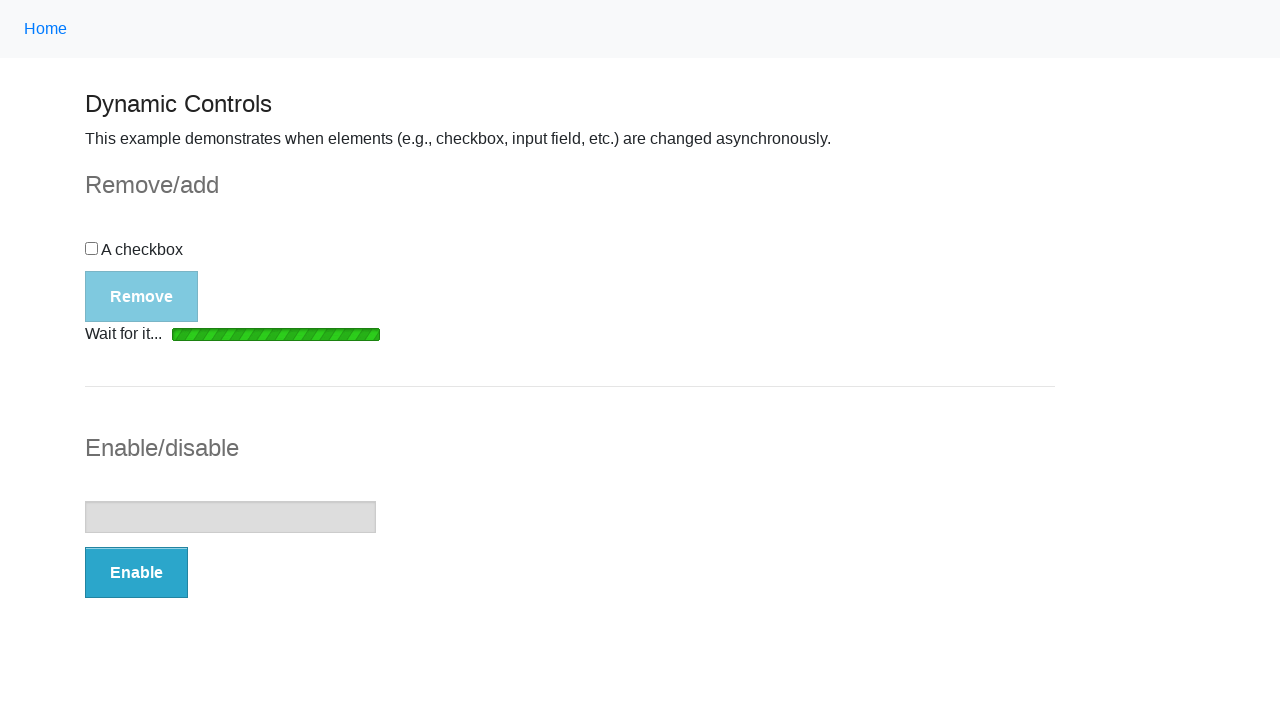

Confirmation message element appeared
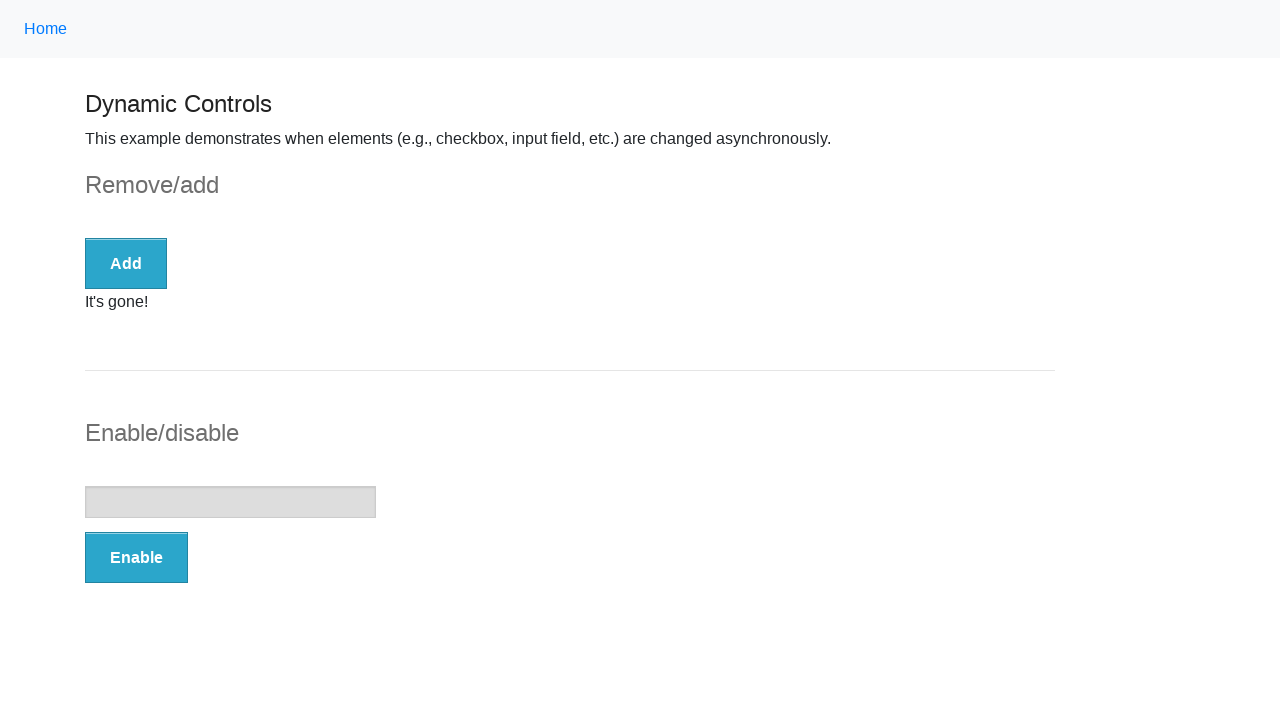

Verified confirmation message: It's gone!
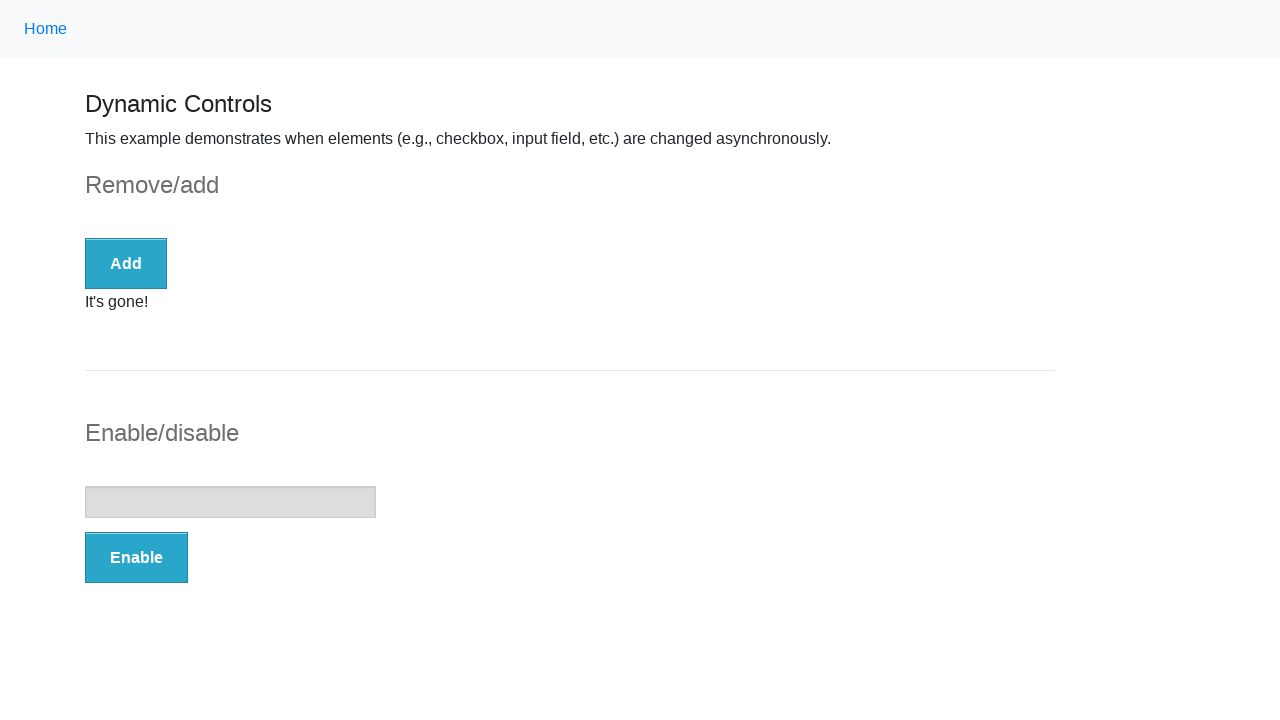

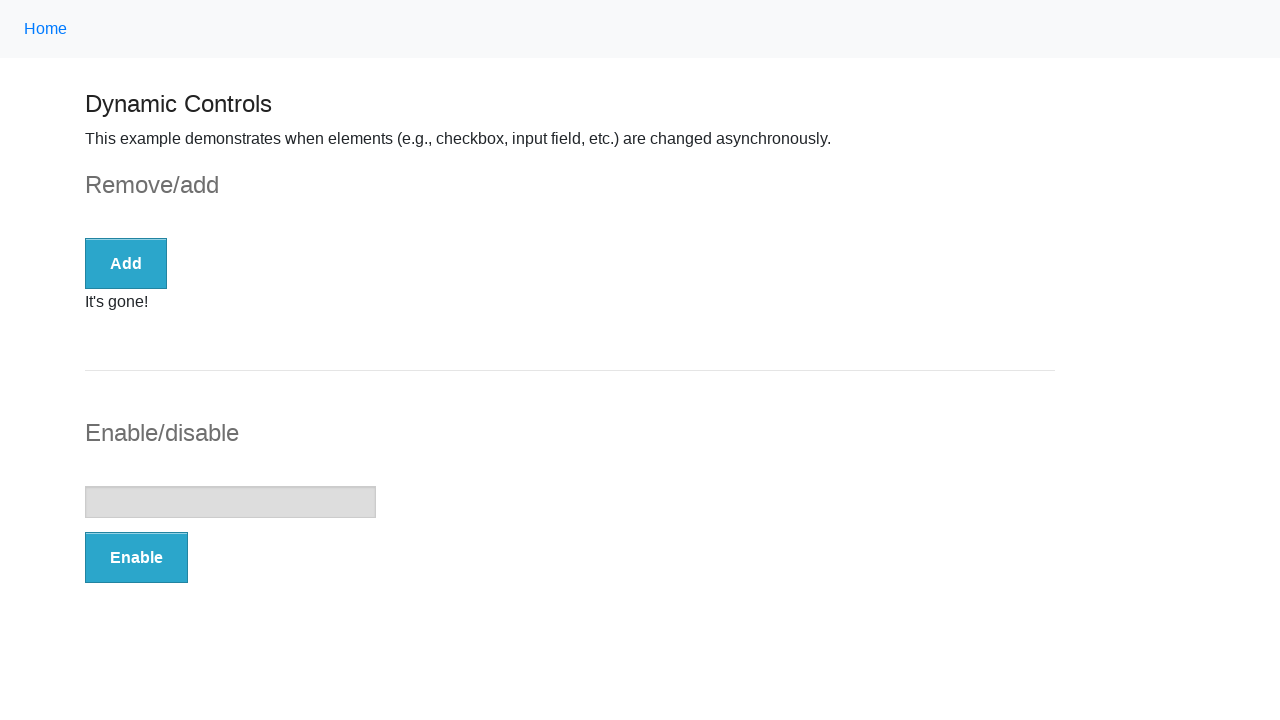